Tests the jQuery UI Checkboxradio widget by clicking radio button and verifying selection

Starting URL: https://jqueryui.com/

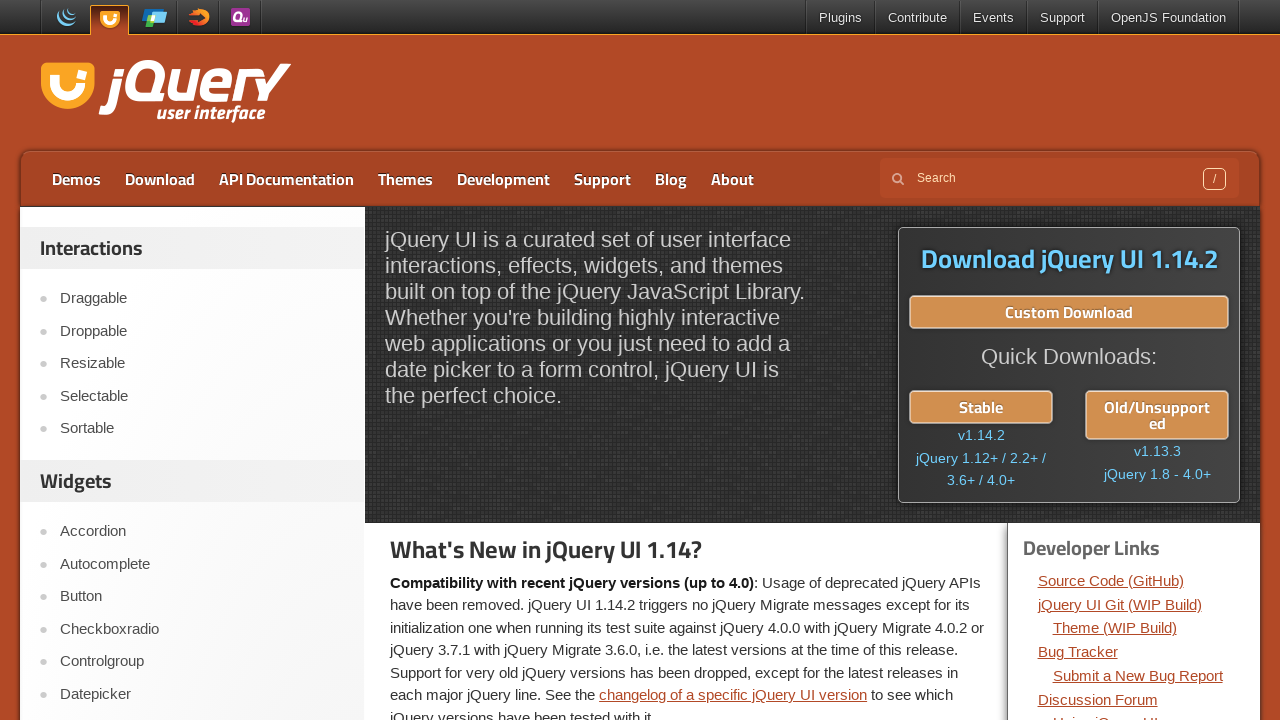

Clicked on Checkboxradio widget link at (202, 629) on text="Checkboxradio"
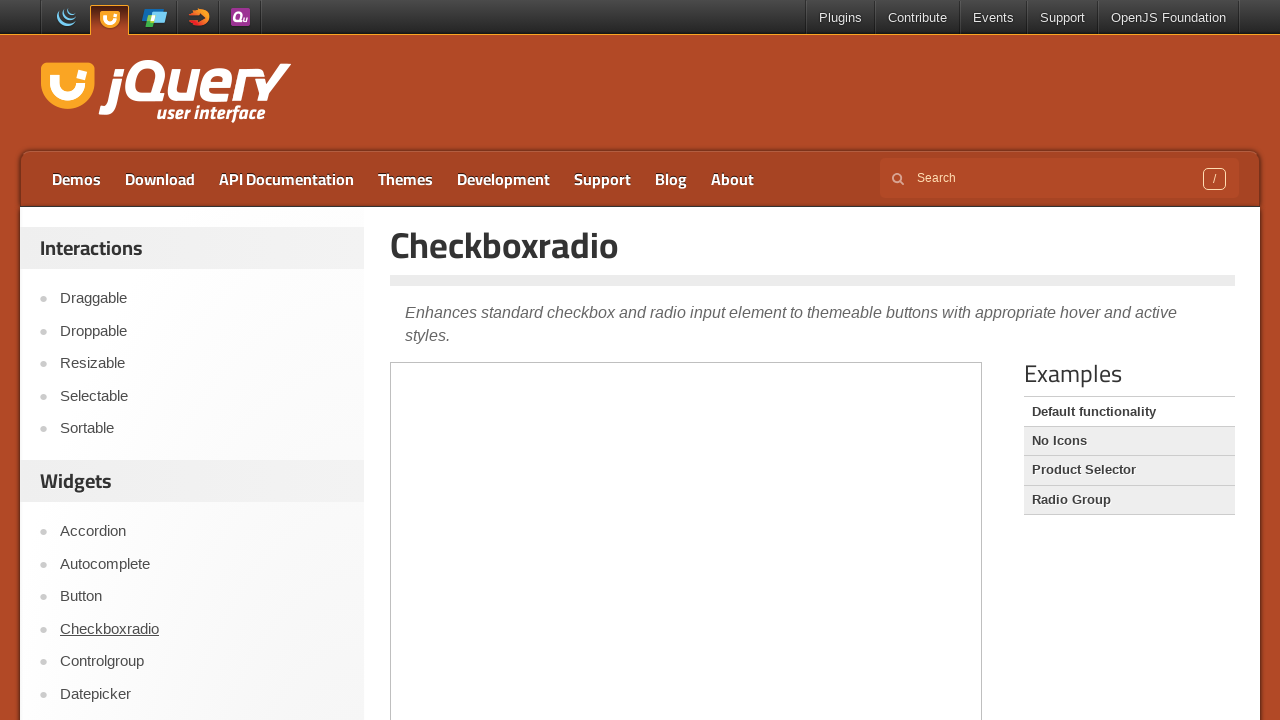

Located iframe element
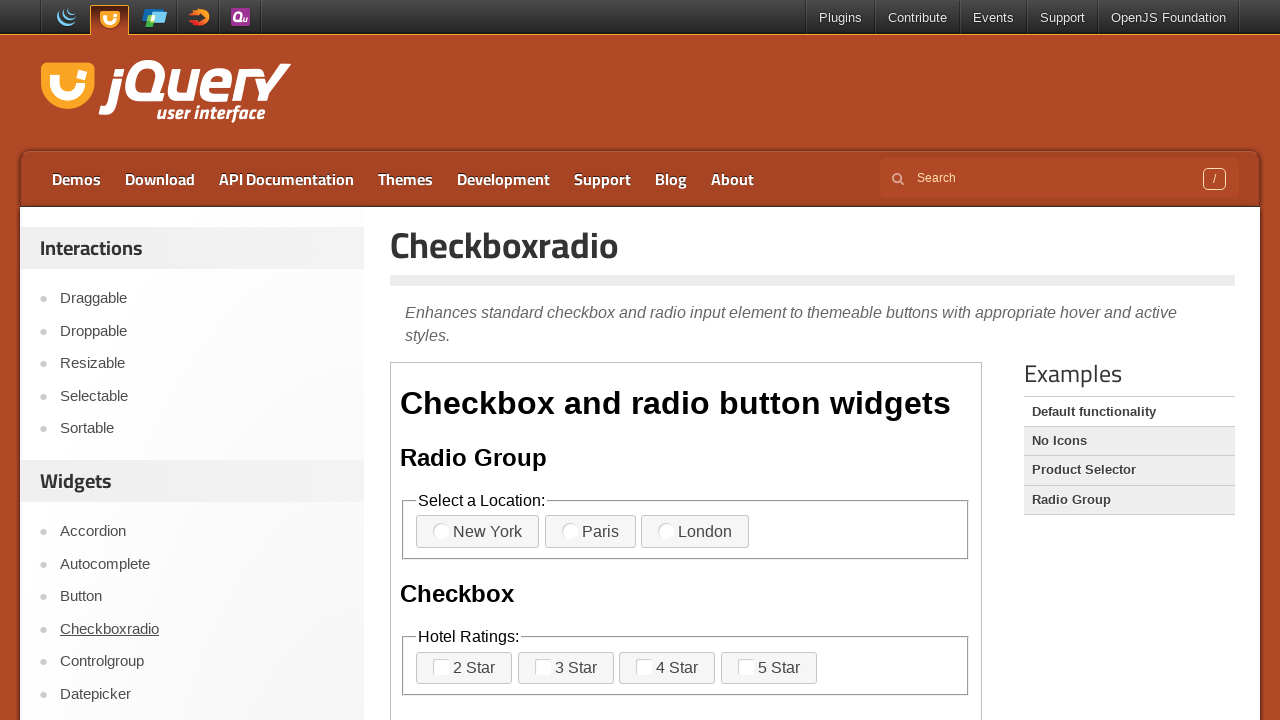

Clicked radio button in checkboxradio widget at (441, 531) on iframe >> nth=0 >> internal:control=enter-frame >> xpath=/html/body/div/fieldset
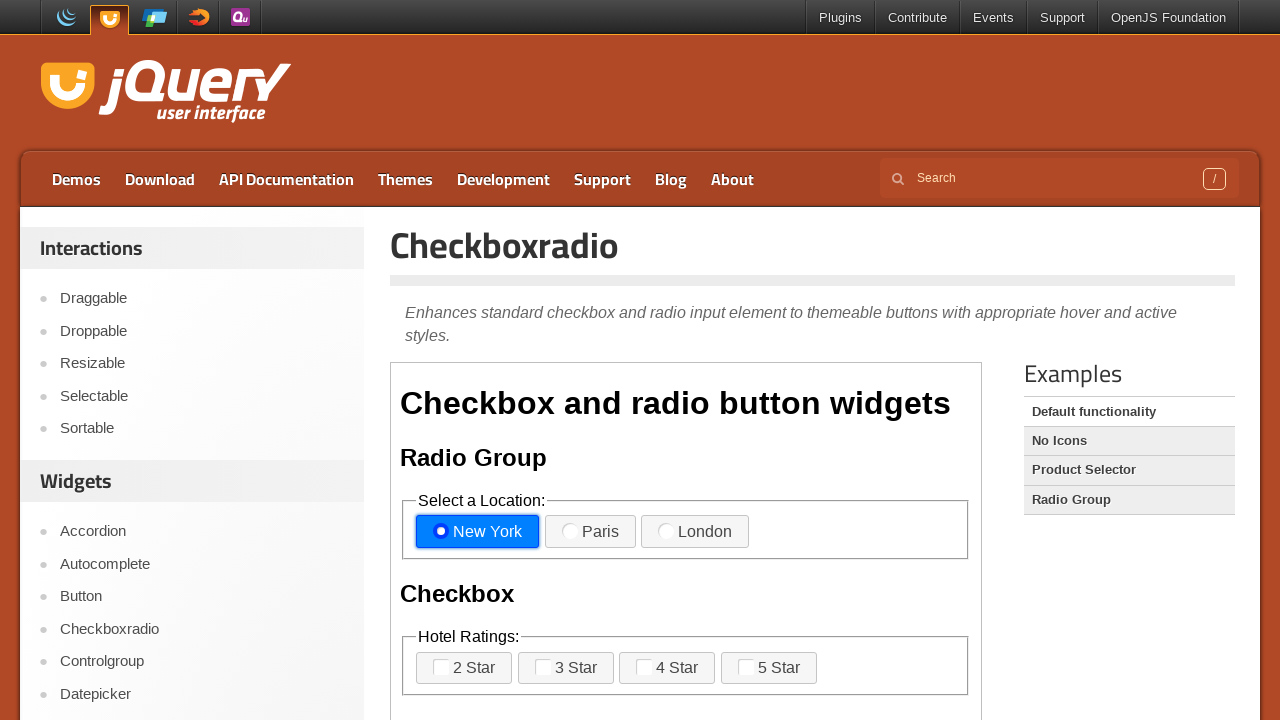

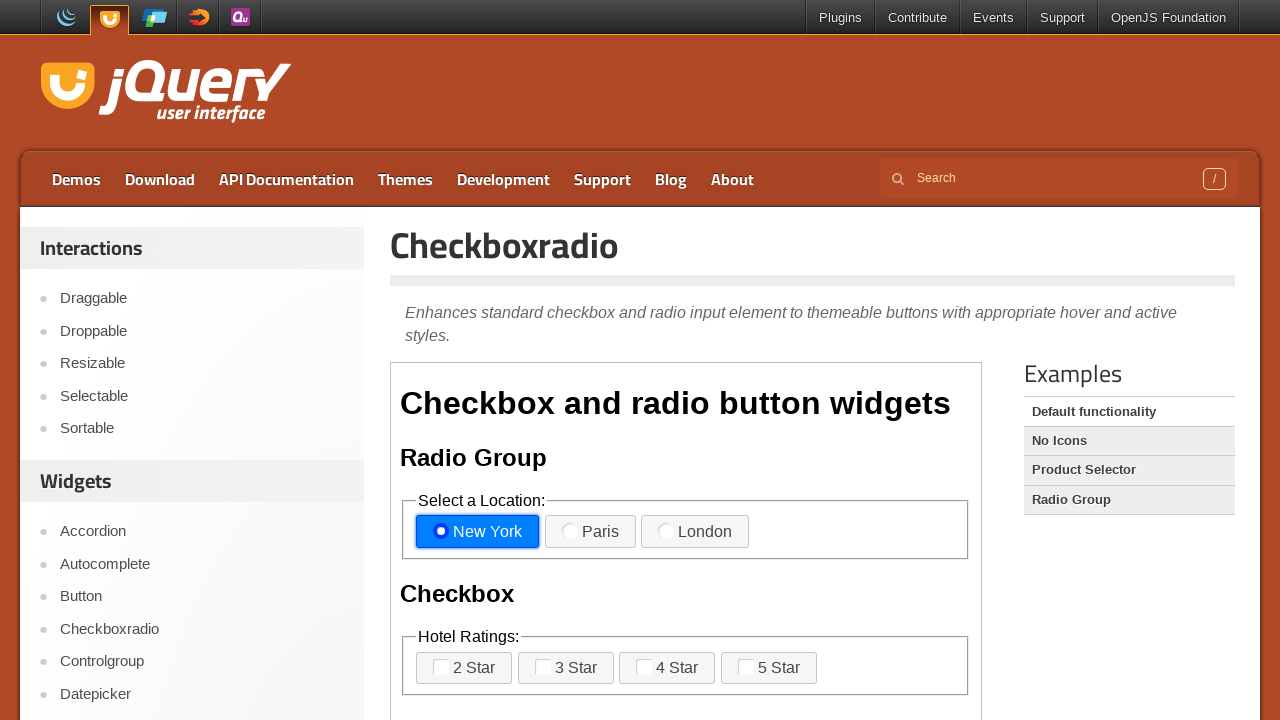